Tests successful registration by filling all form fields (first name, last name, email, telephone, password, confirm password), then clicking the newsletter checkbox and agreeing to terms.

Starting URL: https://ecommerce-playground.lambdatest.io/index.php?route=account/register

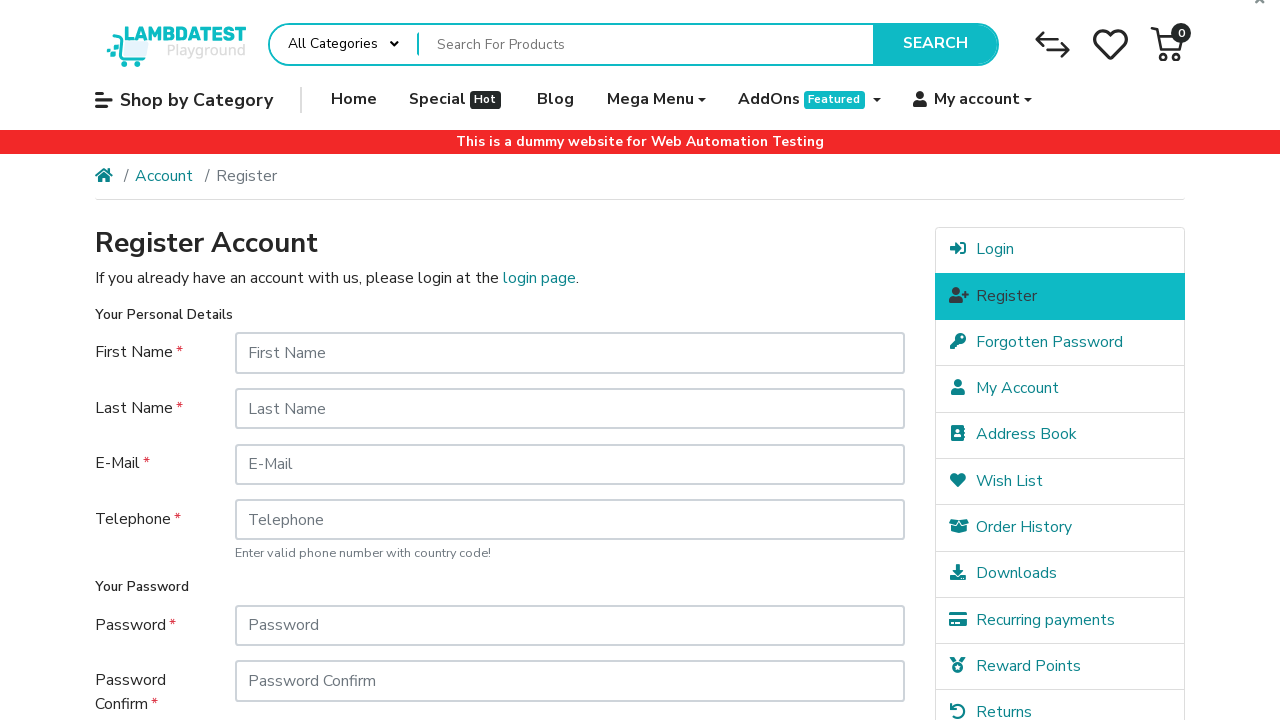

Filled first name field with 'Maria' on #input-firstname
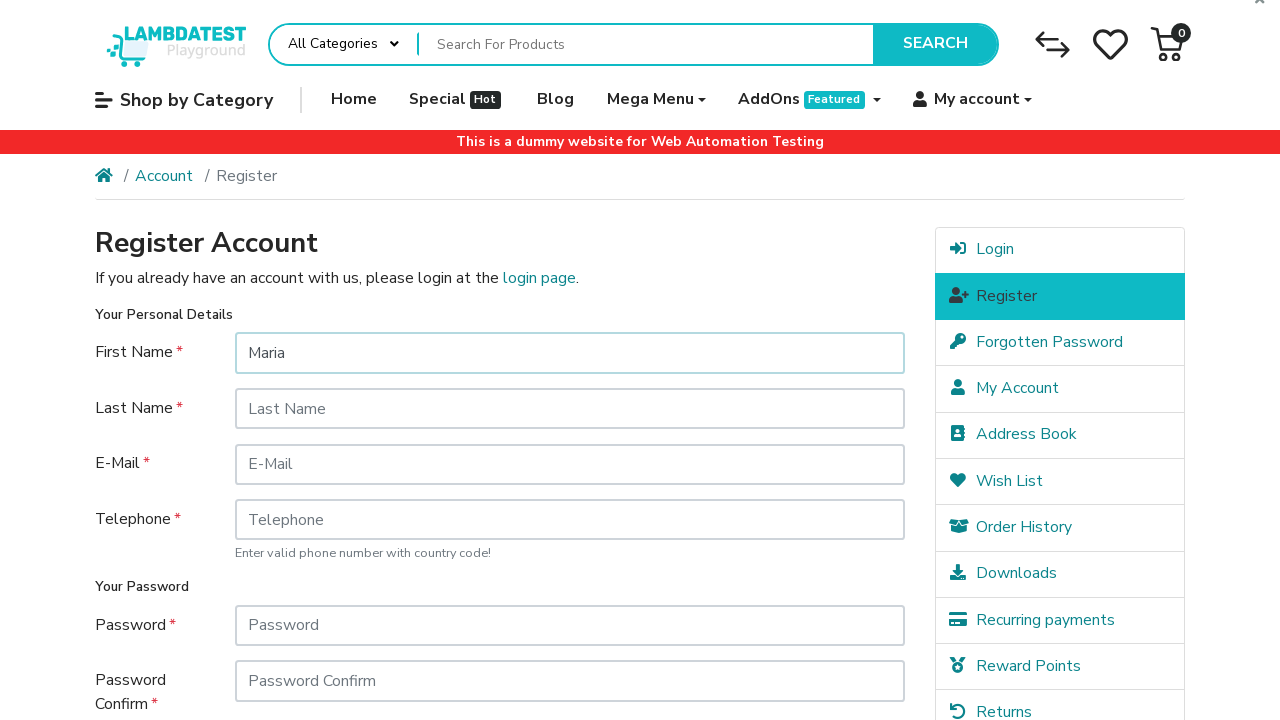

Waited 500ms after filling first name
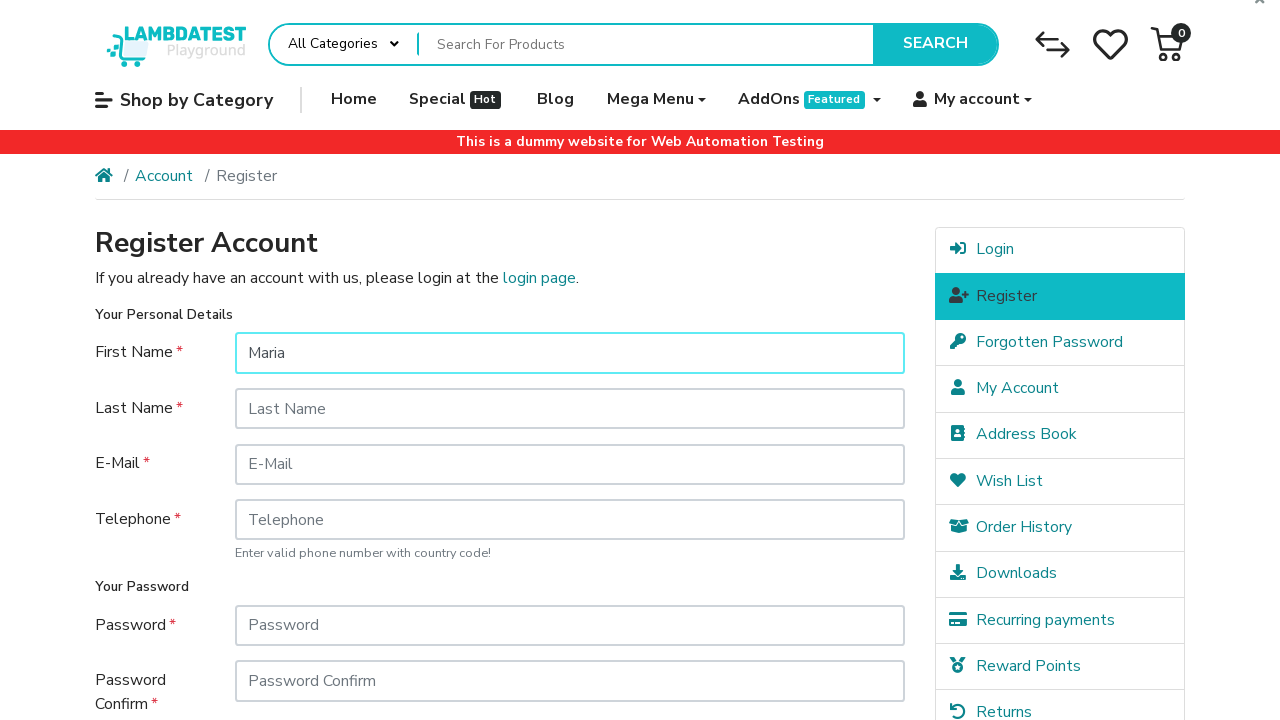

Filled last name field with 'Johnson' on #input-lastname
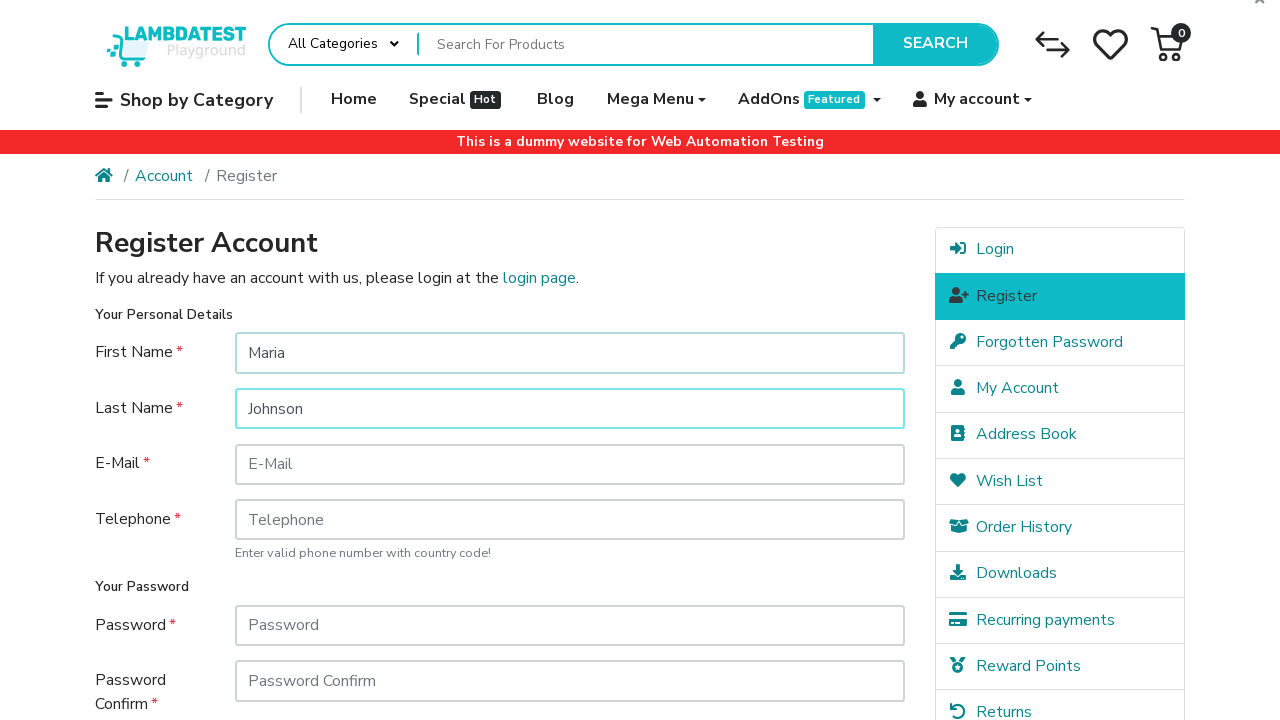

Waited 500ms after filling last name
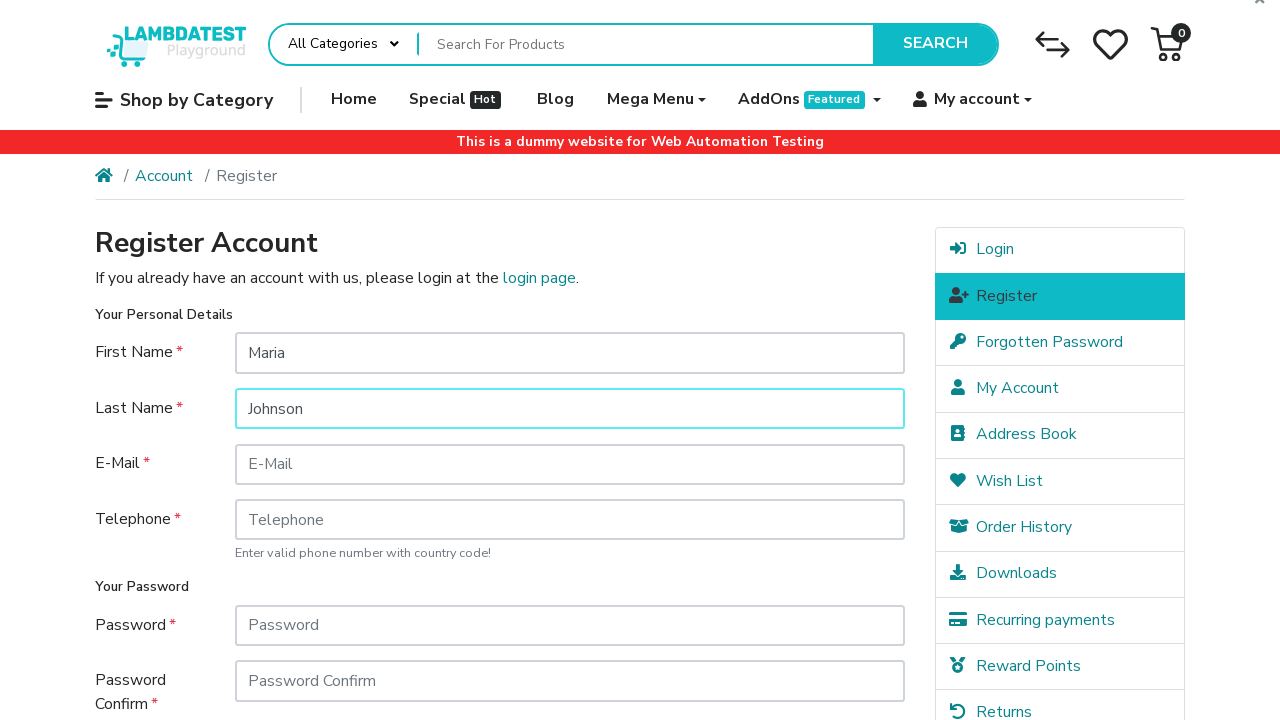

Filled email field with 'maria.johnson.test@example.com' on #input-email
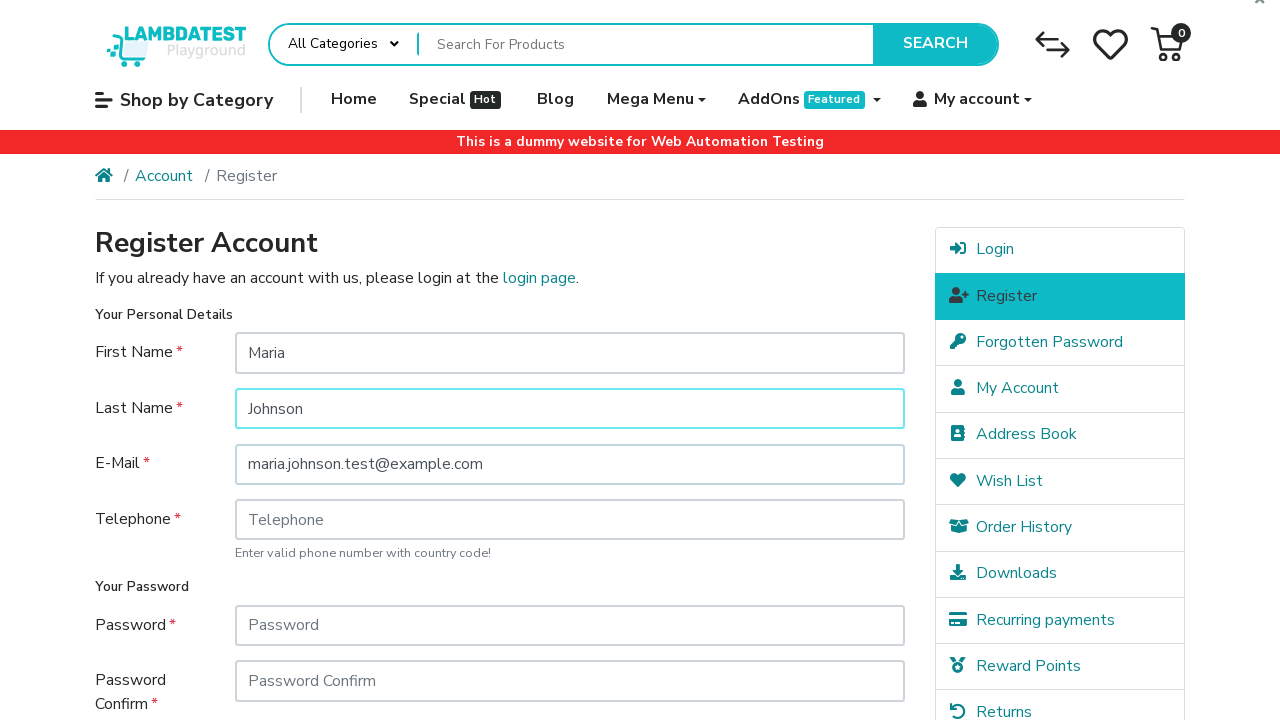

Waited 500ms after filling email
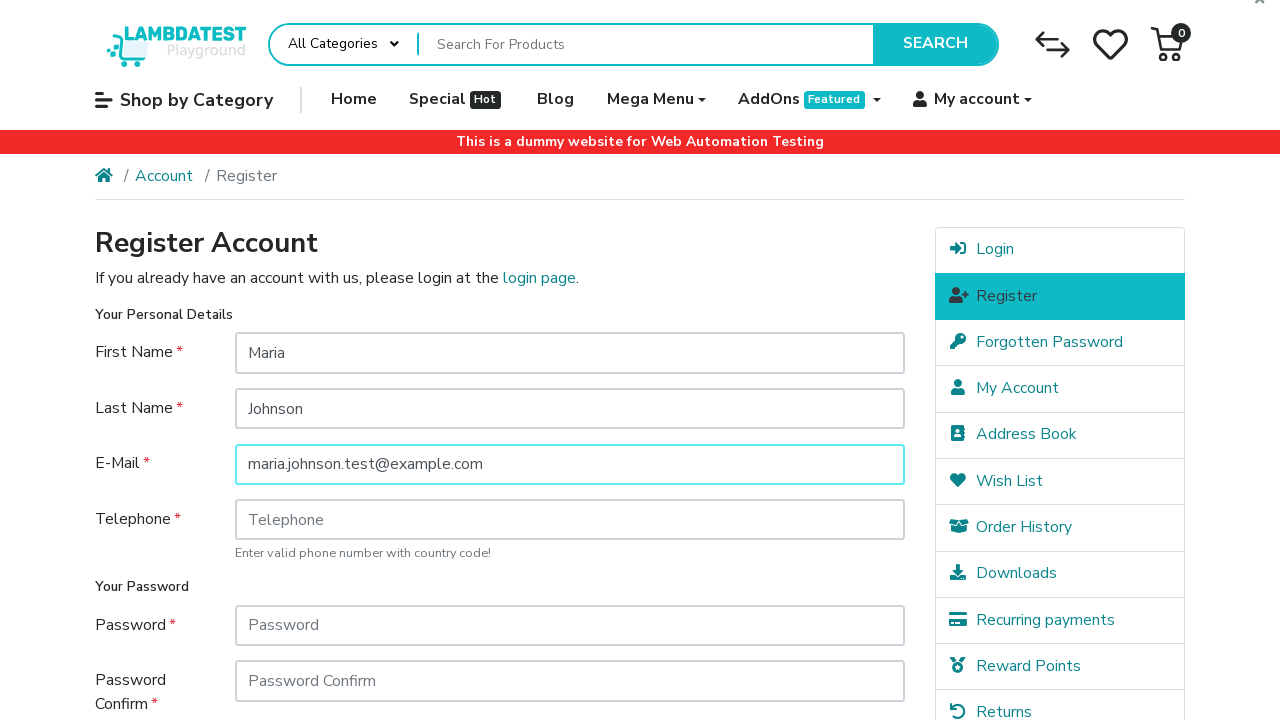

Filled telephone field with '5551234567' on #input-telephone
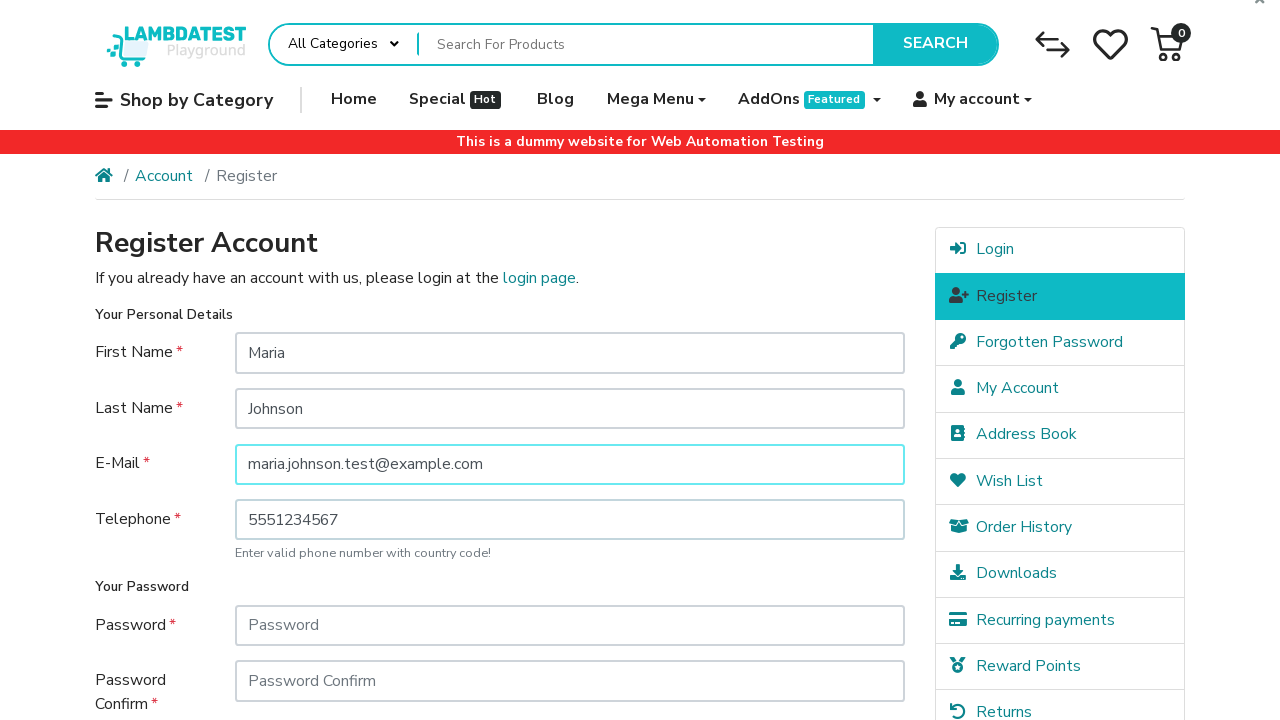

Waited 500ms after filling telephone
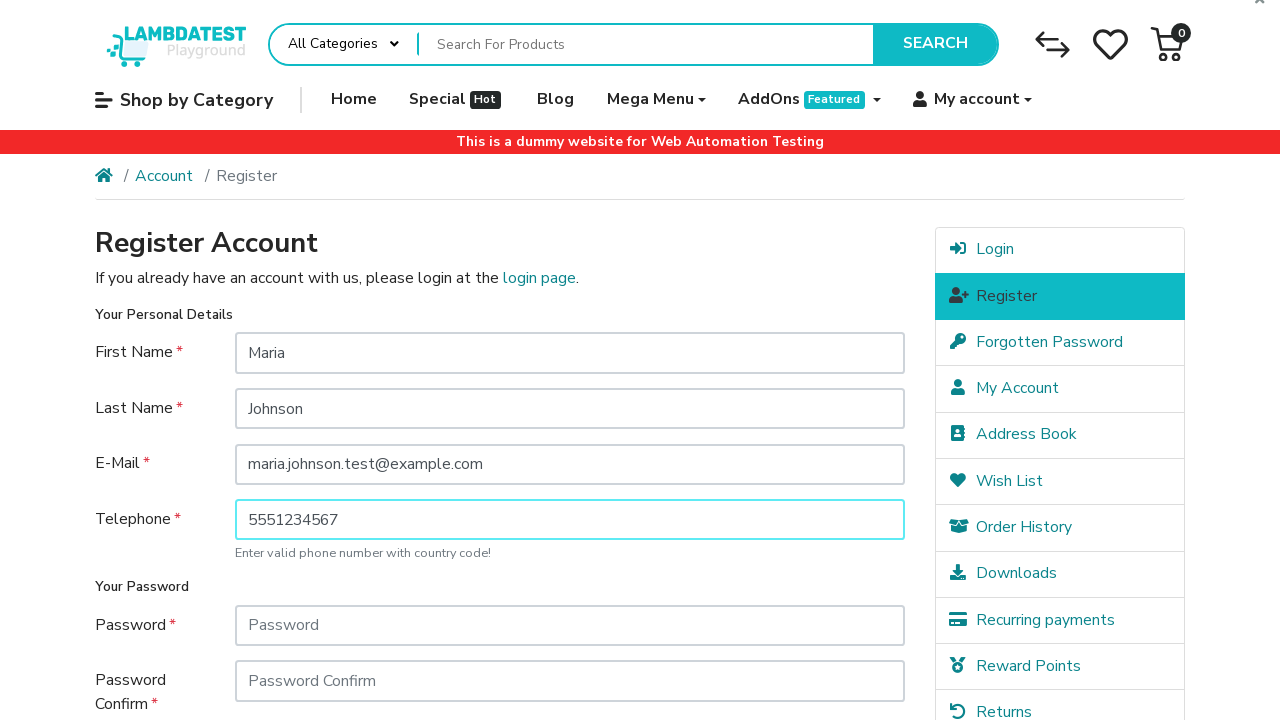

Filled password field with 'SecurePass789!' on #input-password
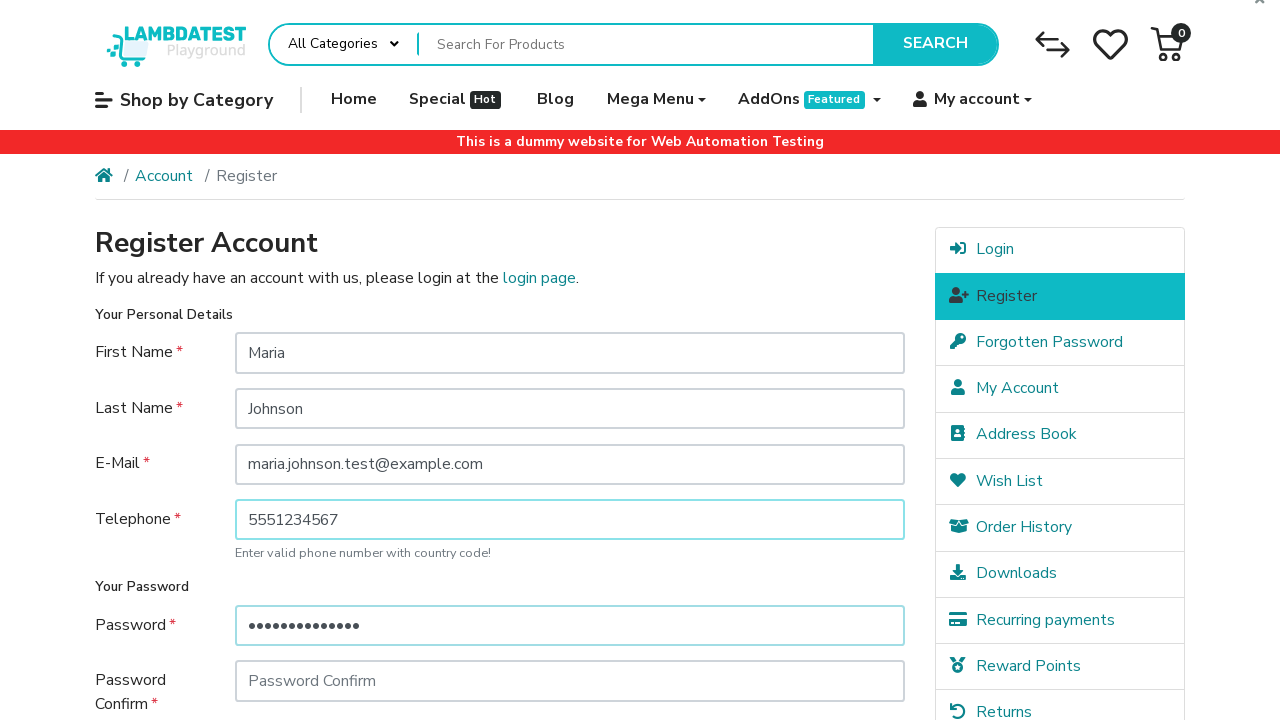

Waited 500ms after filling password
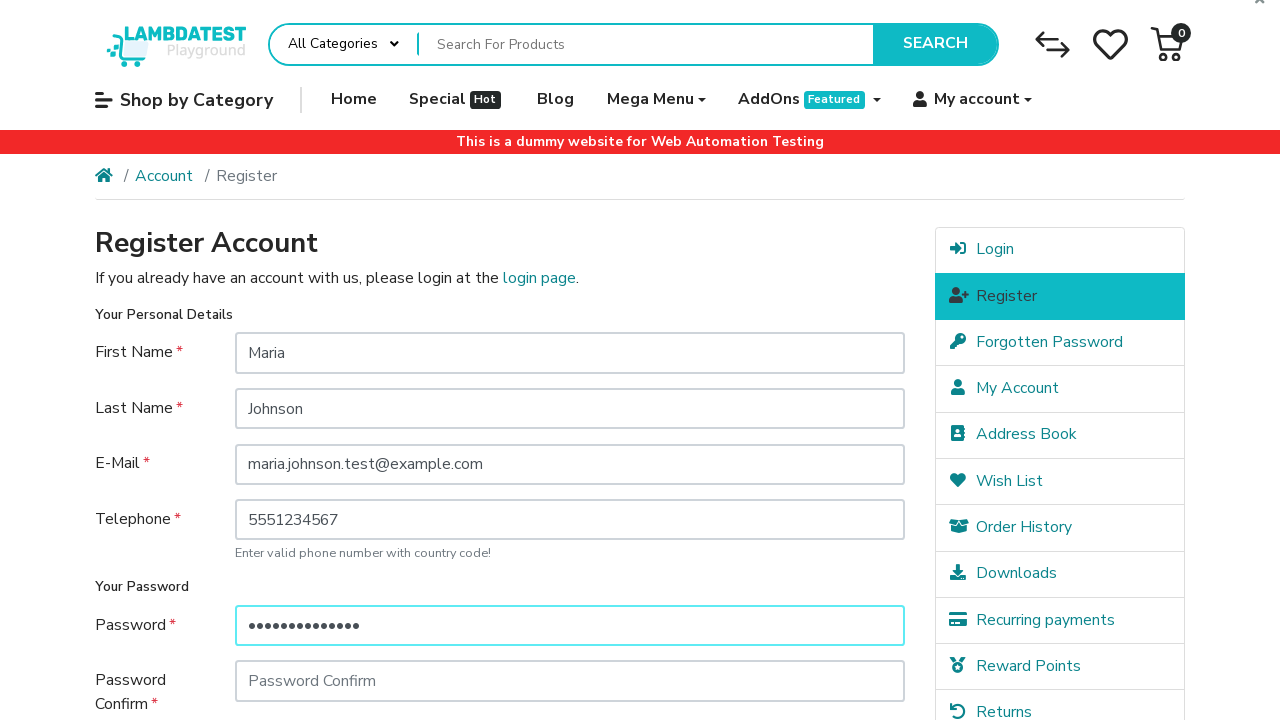

Filled confirm password field with 'SecurePass789!' on #input-confirm
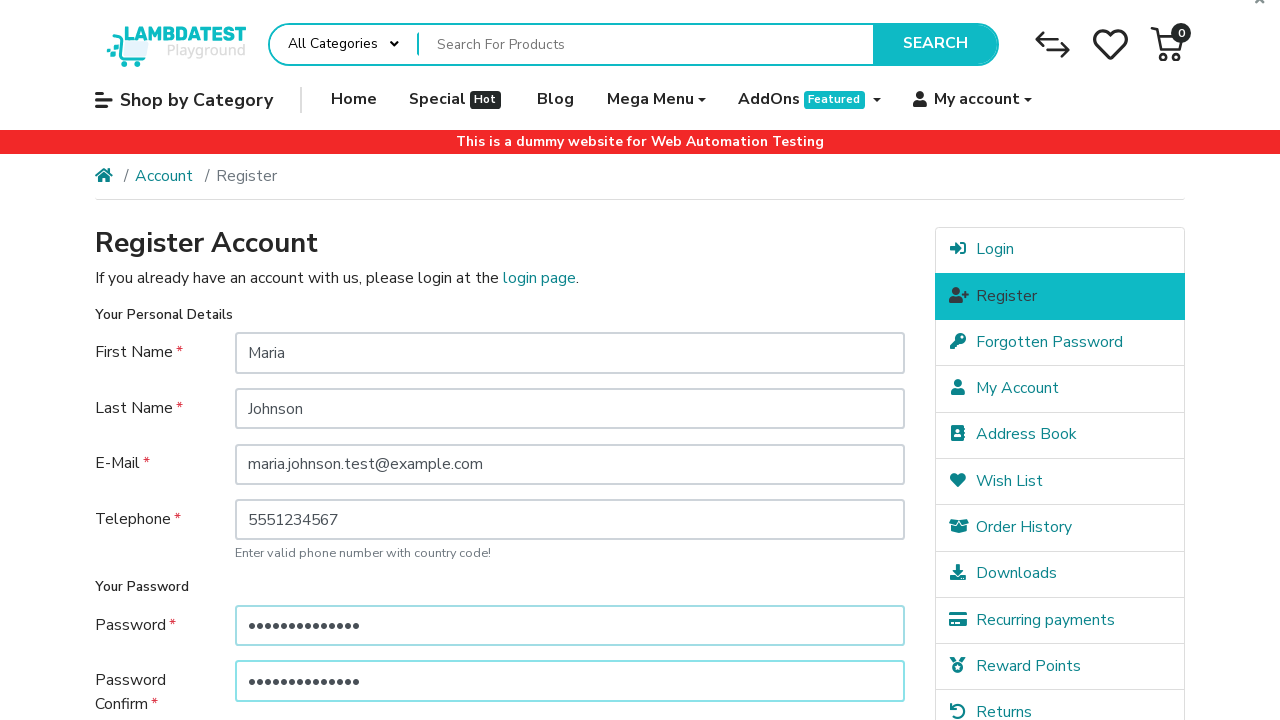

Waited 500ms after filling confirm password
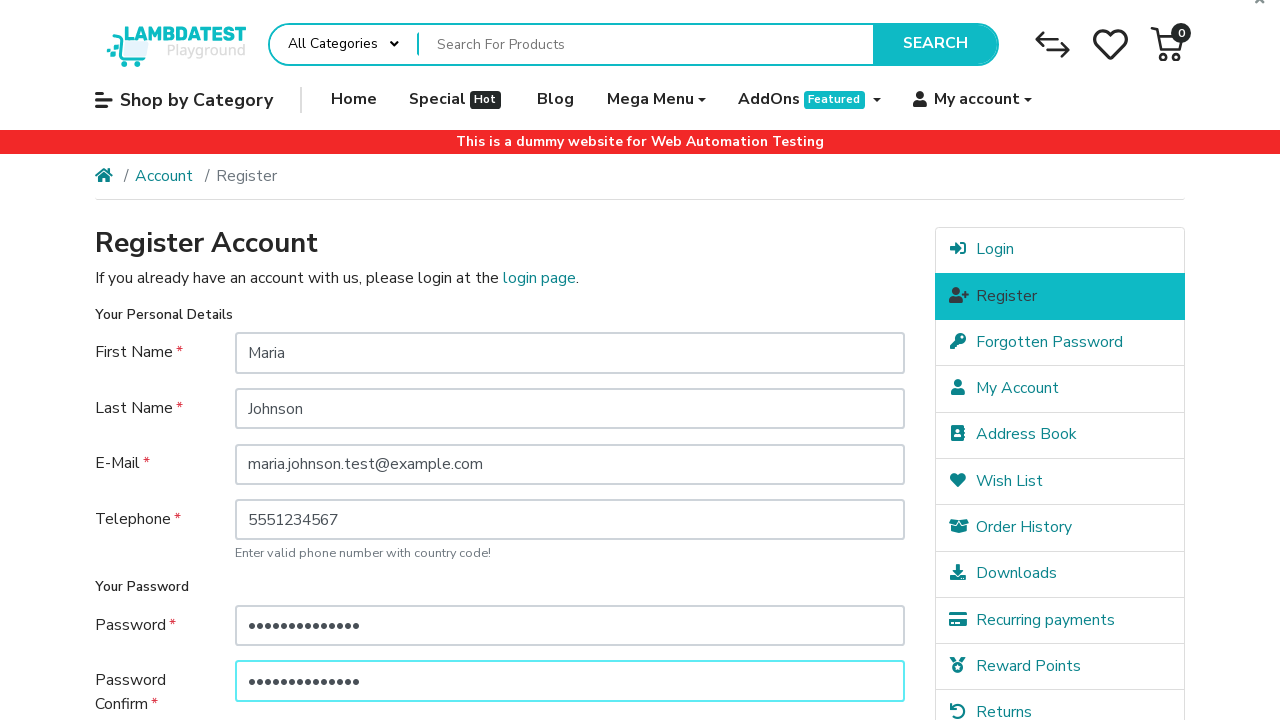

Clicked newsletter checkbox at (274, 514) on xpath=//*[@id="content"]/form/fieldset[3]/div/div/div[1]/label
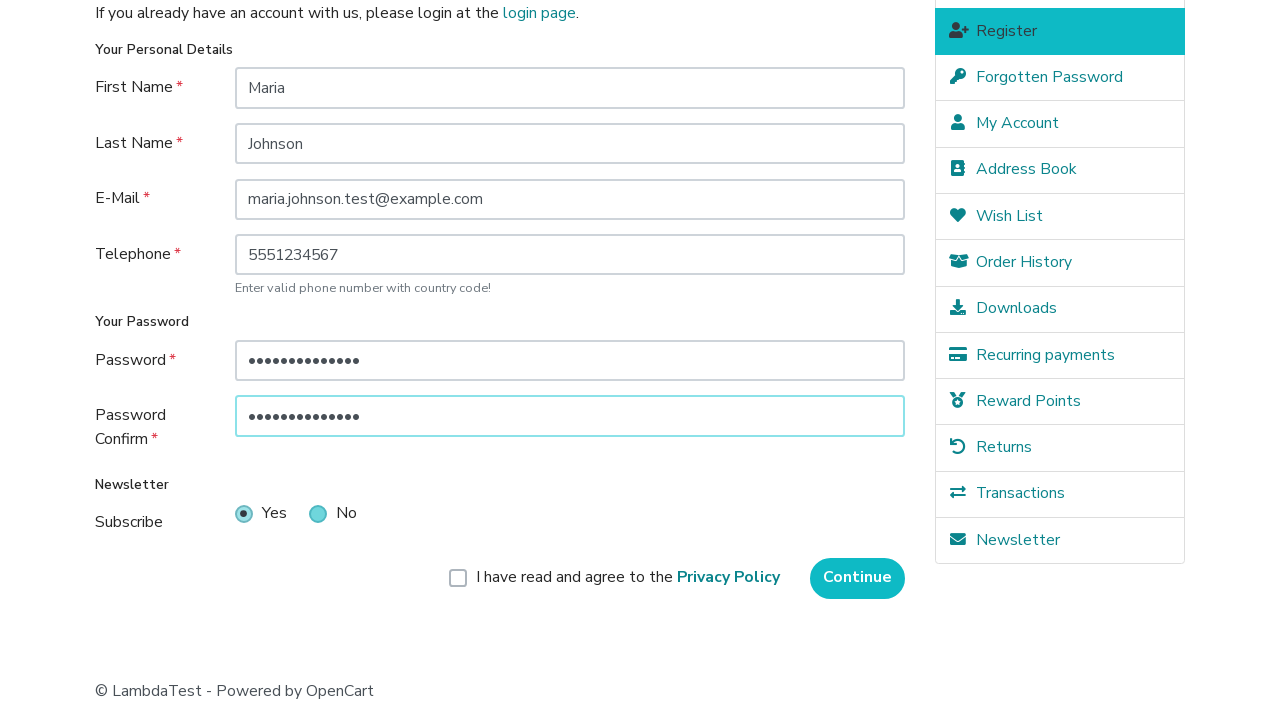

Clicked terms and conditions agreement checkbox at (628, 578) on #content > form > div > div > div > label
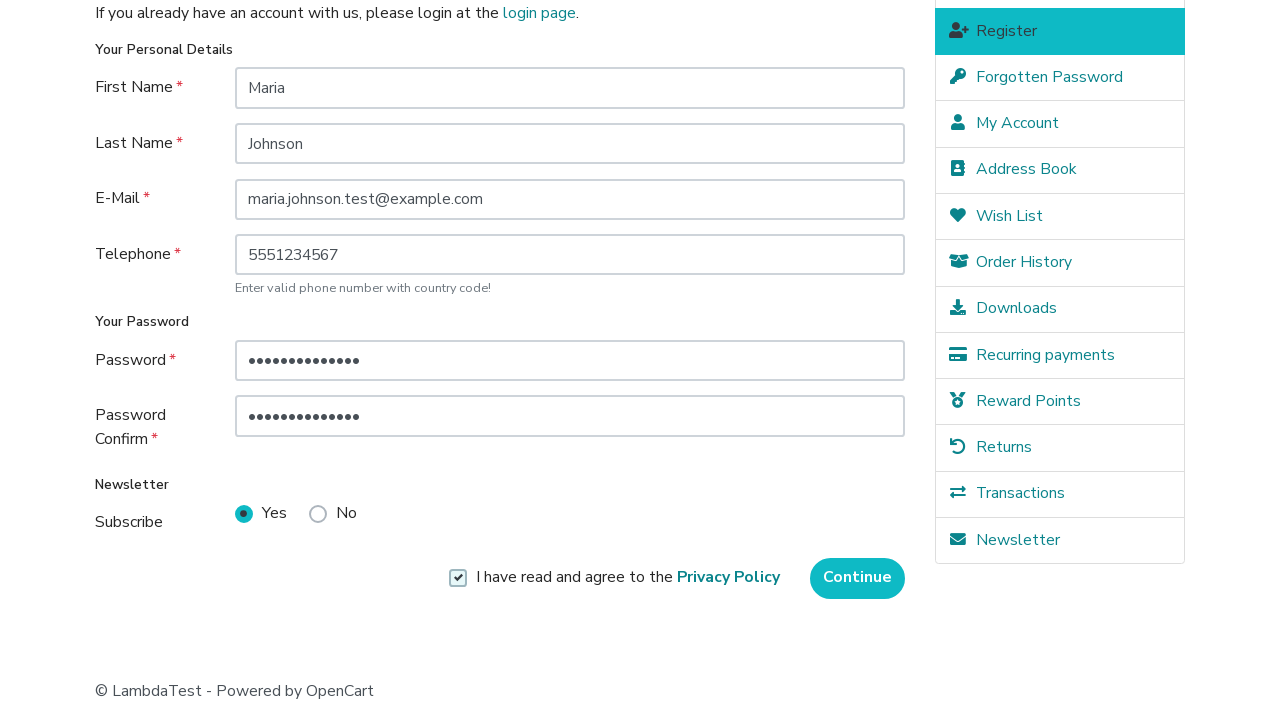

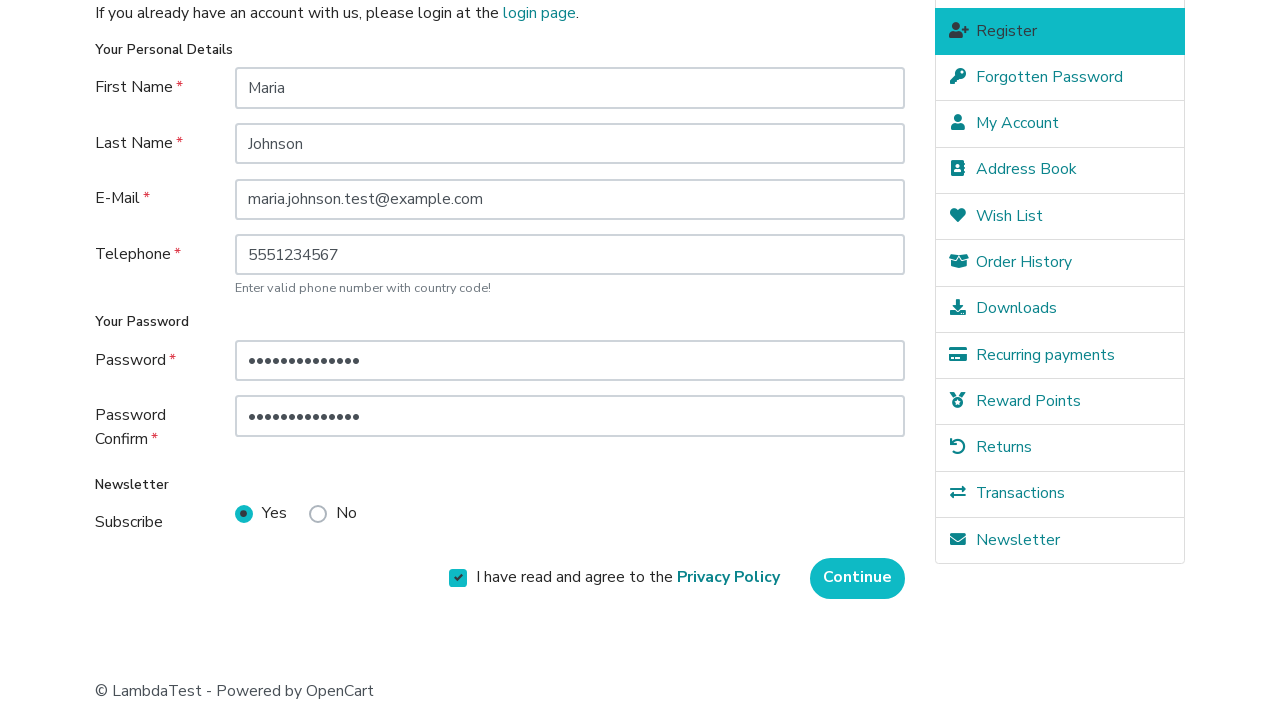